Tests scrolling functionality by navigating to jqueryui.com and scrolling the "Widget Factory" link into view using JavaScript scrollIntoView method

Starting URL: https://jqueryui.com/

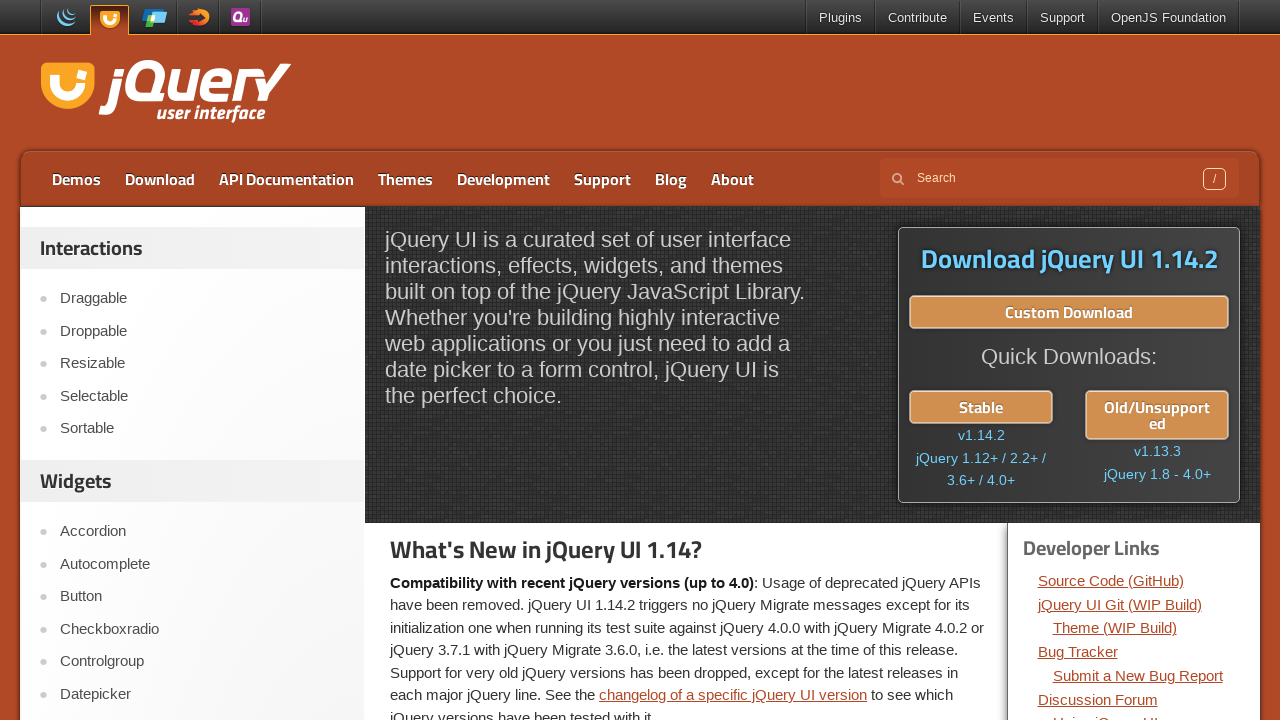

Widget Factory link element is present on the page
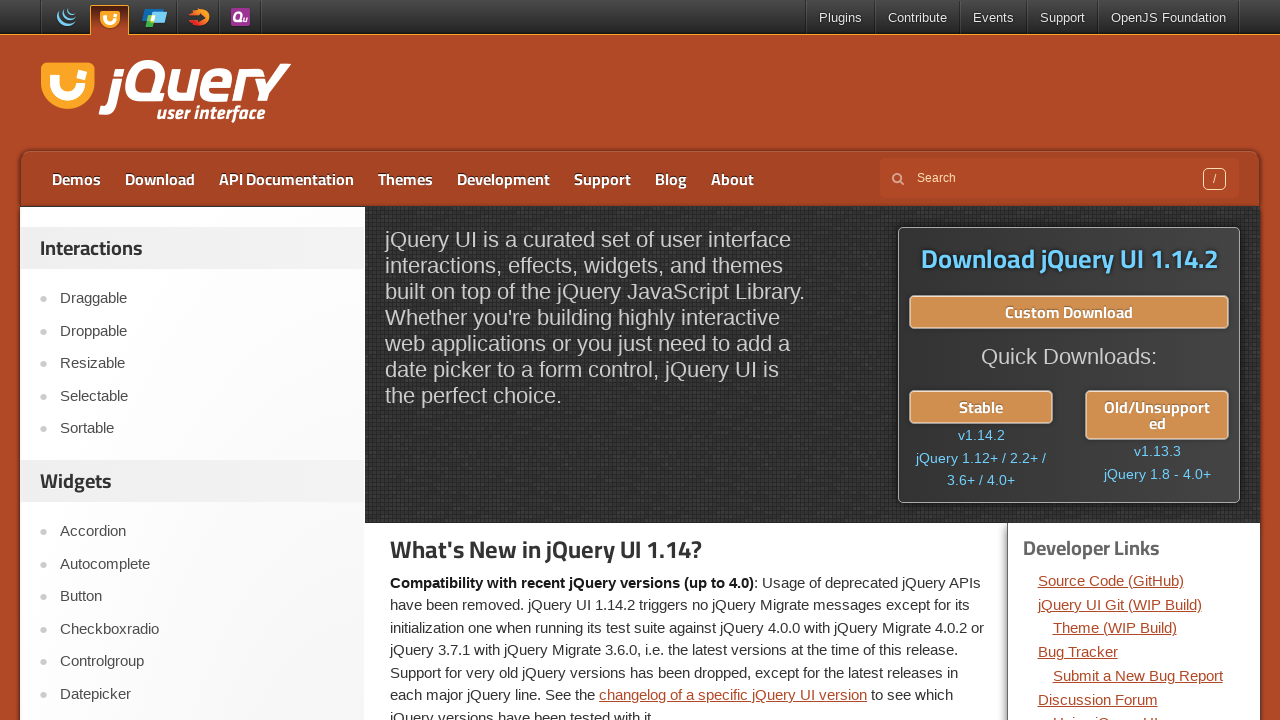

Scrolled Widget Factory link into view using scrollIntoView method
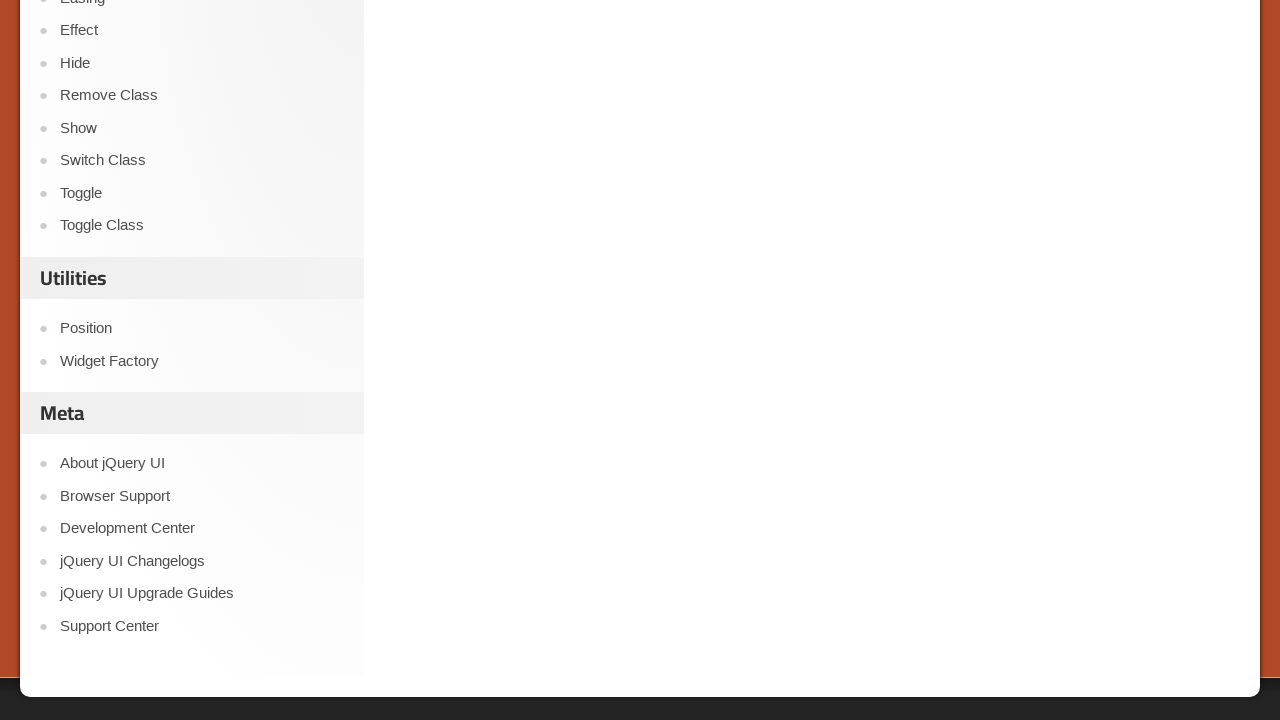

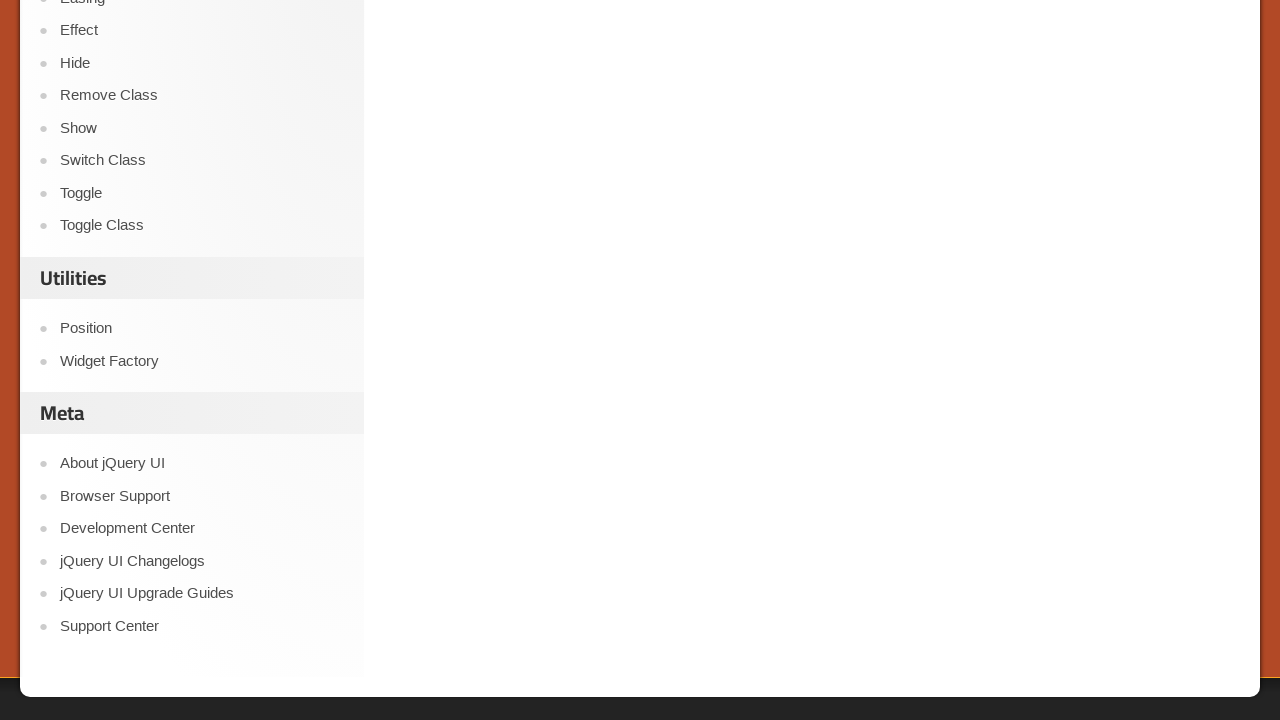